Tests an explicit wait scenario where the script waits for a price to change to $100, clicks a book button, calculates a mathematical answer based on a displayed value, fills it in, and submits.

Starting URL: http://suninjuly.github.io/explicit_wait2.html

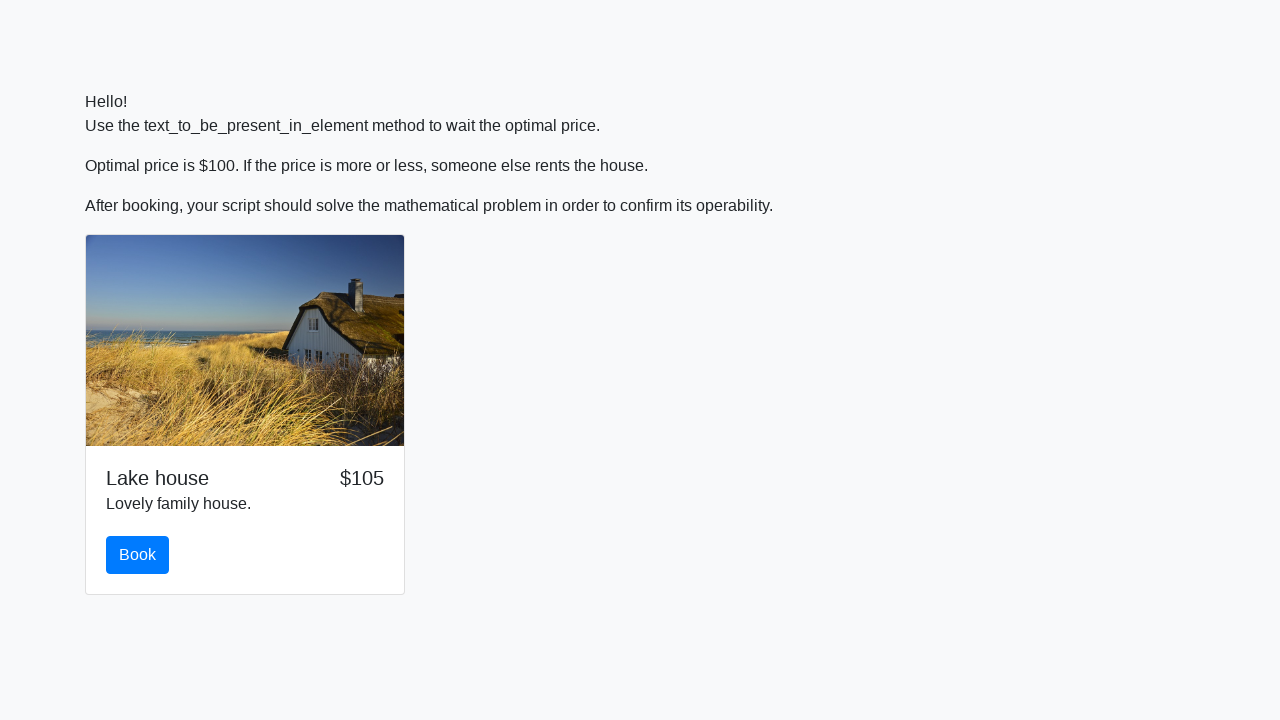

Waited for price to change to $100
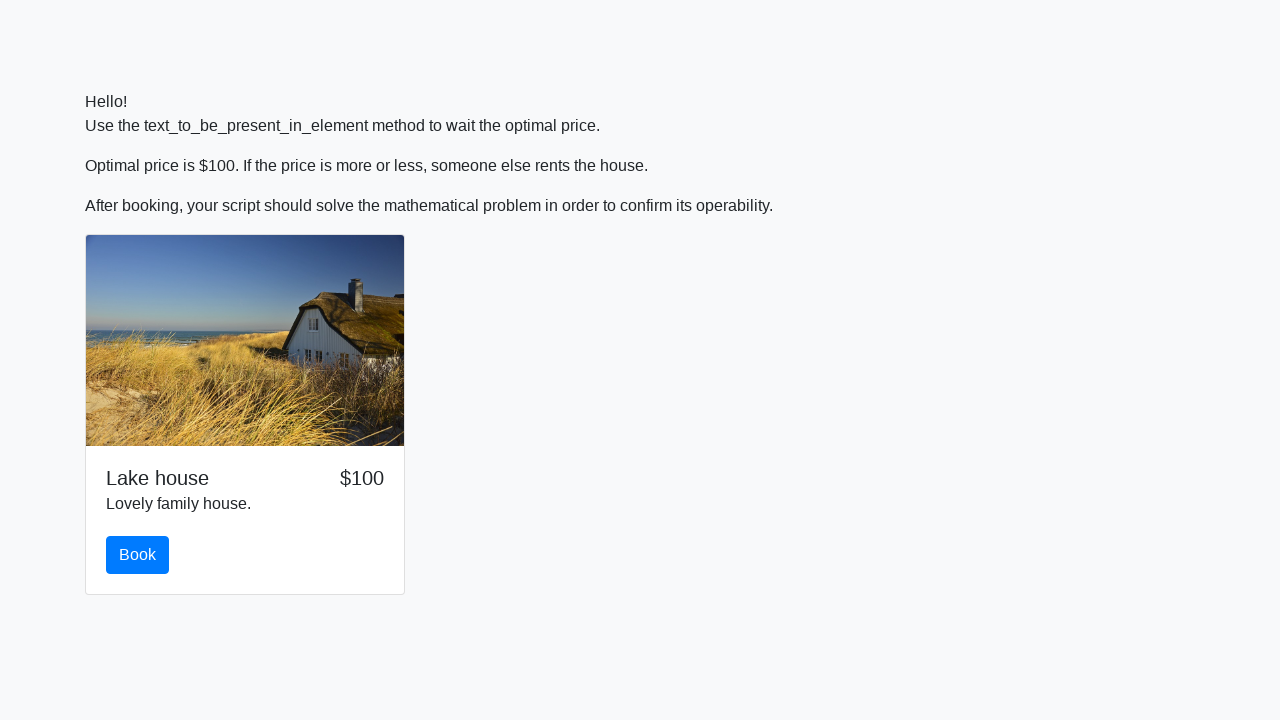

Clicked the book button at (138, 555) on #book
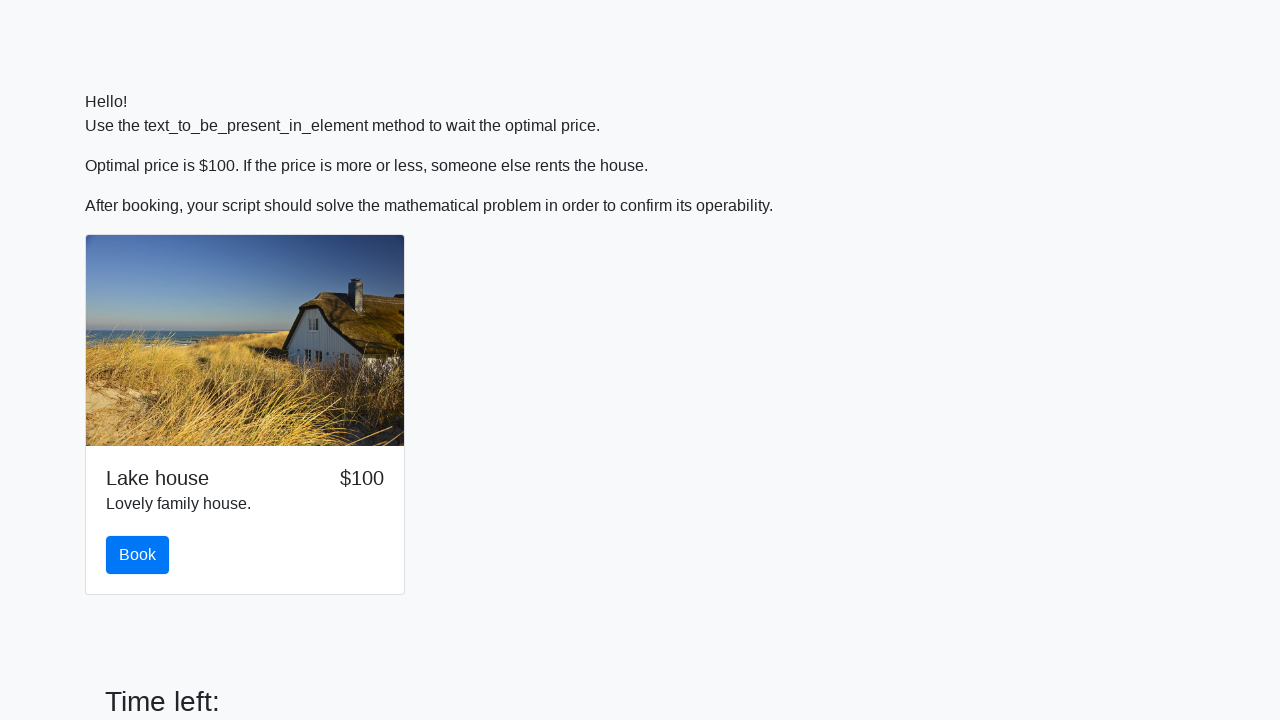

Retrieved input value from page
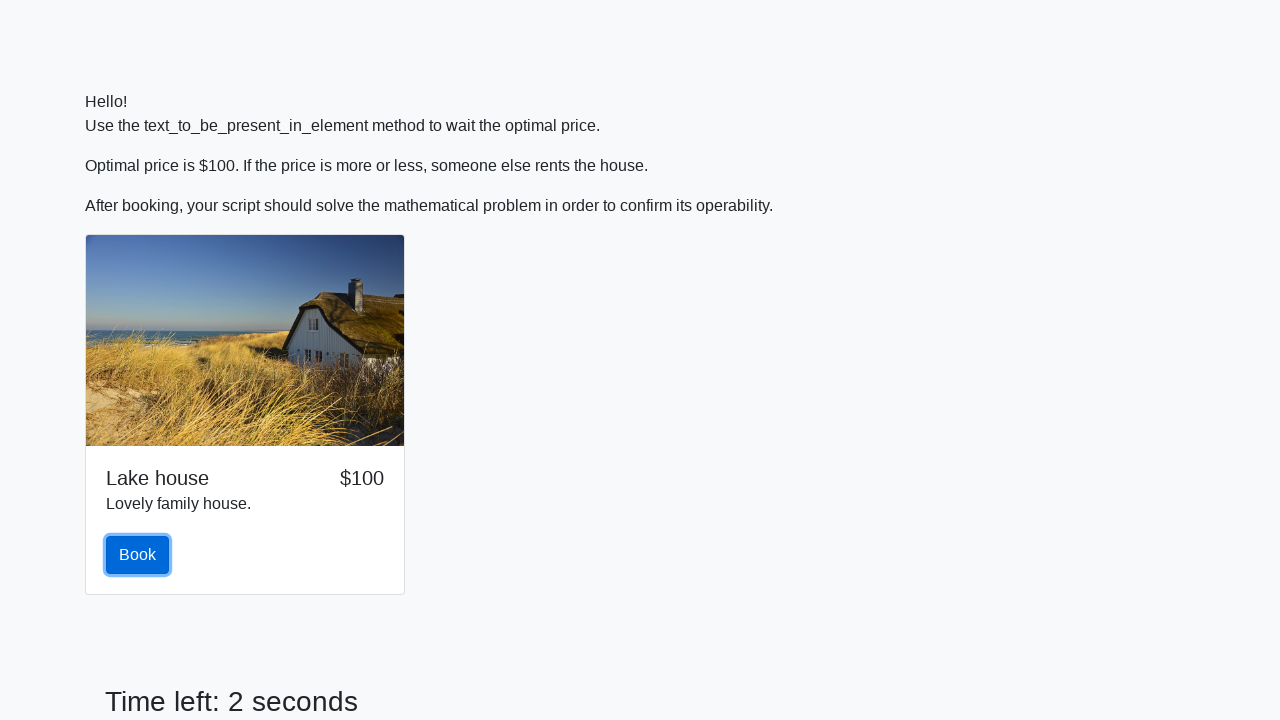

Calculated mathematical answer: 1.9411058605691498
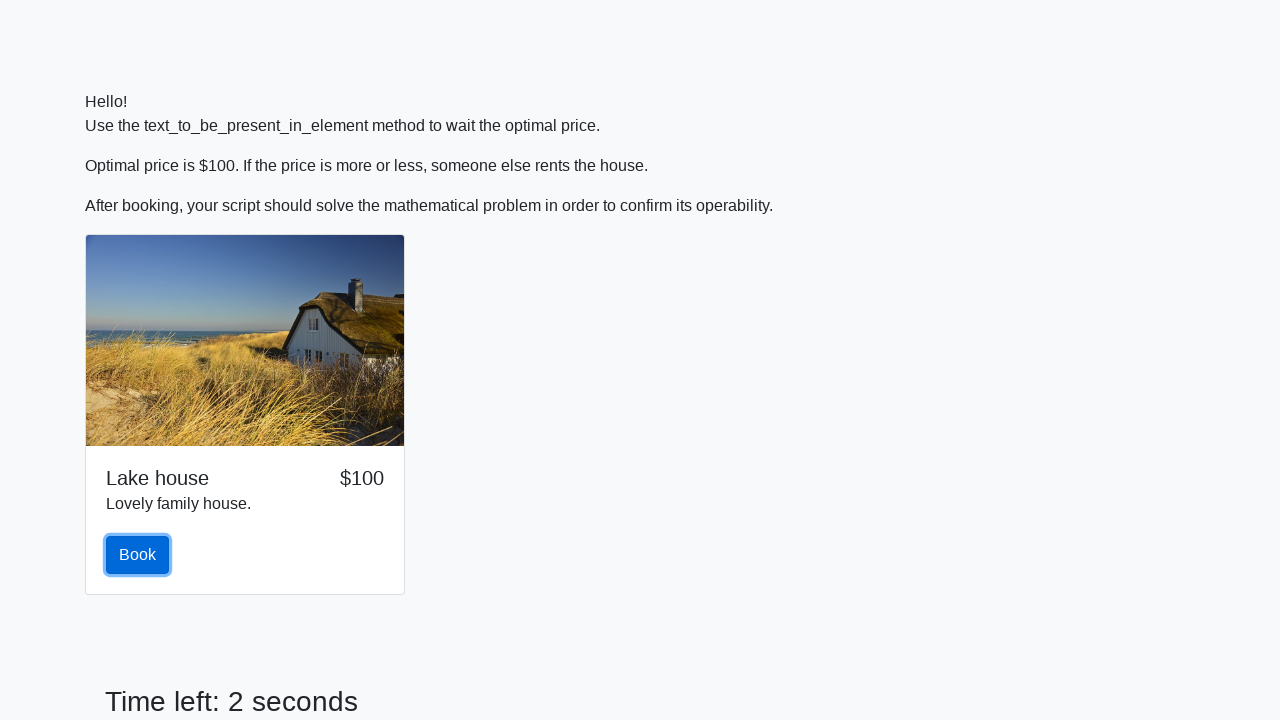

Filled in the calculated answer on #answer
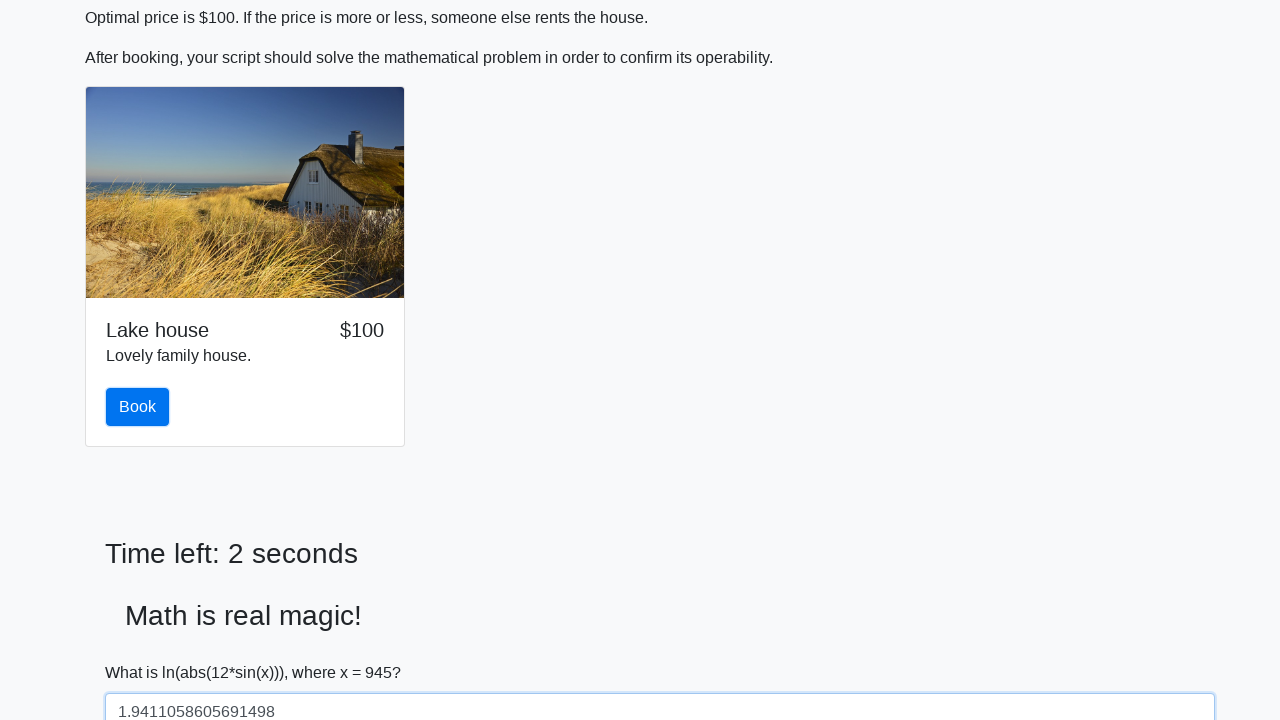

Clicked the solve button to submit at (143, 651) on #solve
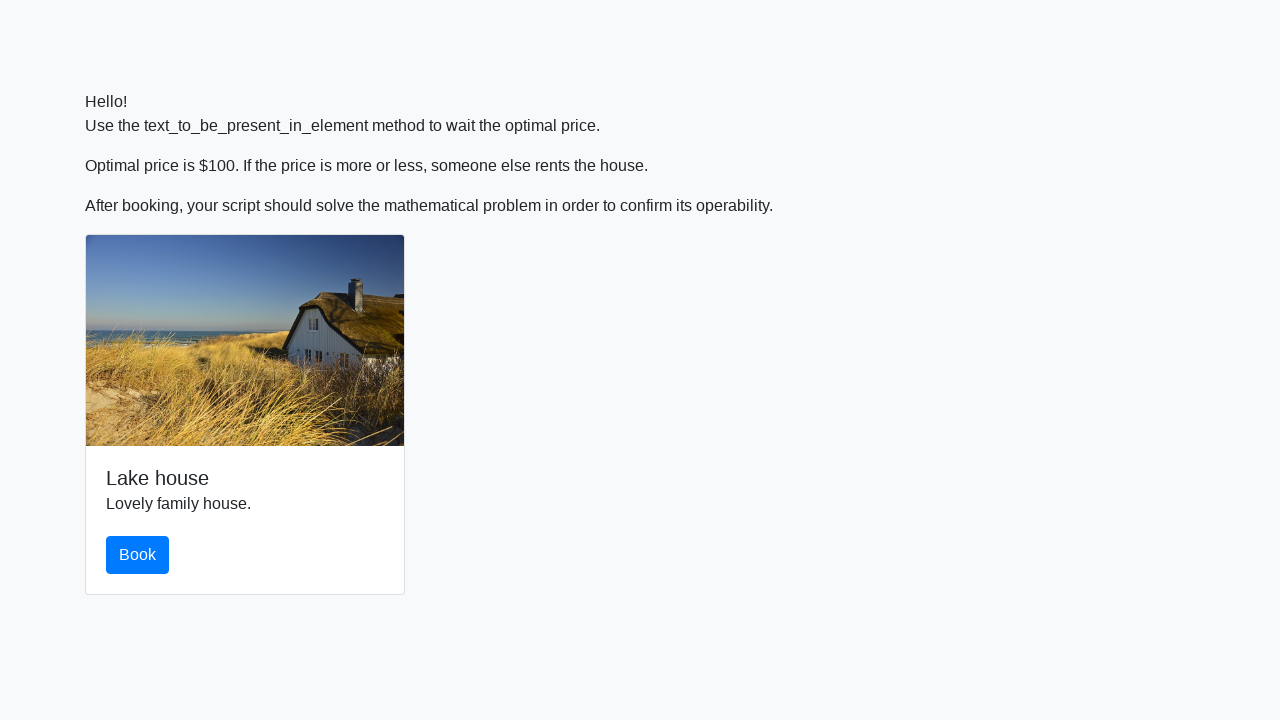

Waited 2 seconds for result to appear
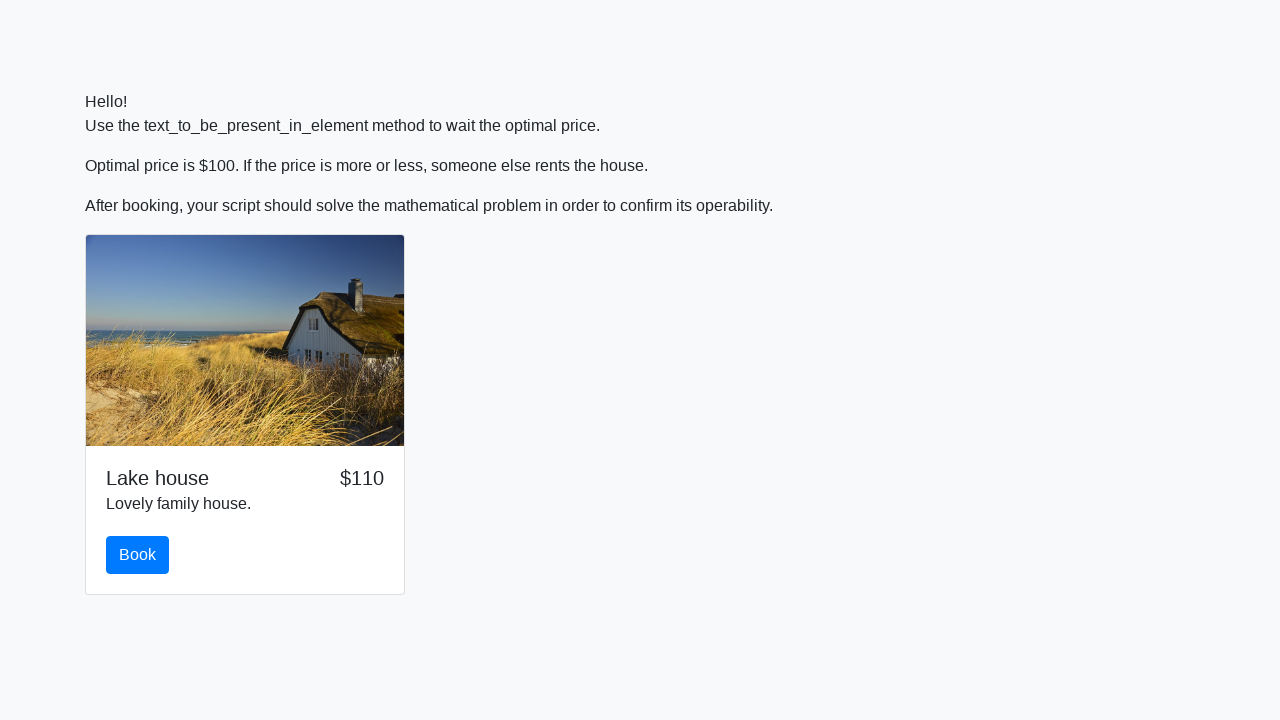

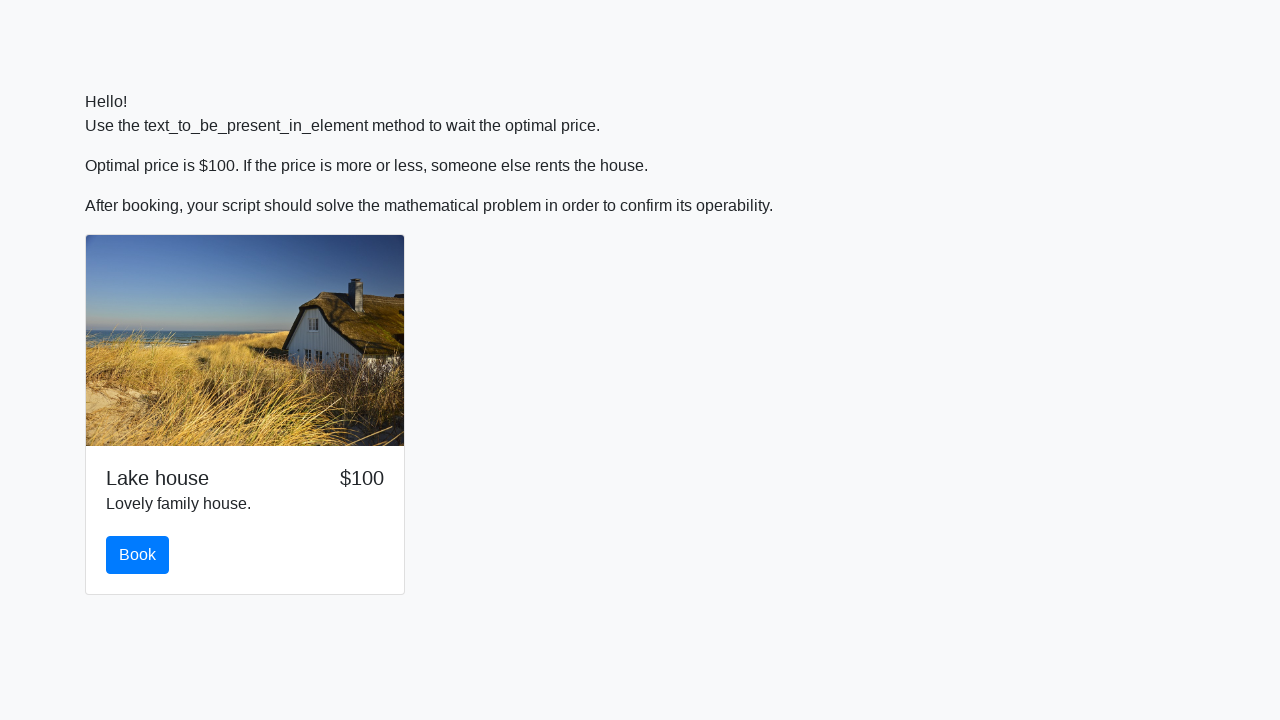